Tests three types of JavaScript alerts (normal alert, confirm dialog, and prompt dialog) by clicking buttons to trigger each alert type, interacting with them (accepting, dismissing, entering text), and handling the dialogs appropriately.

Starting URL: https://the-internet.herokuapp.com/javascript_alerts

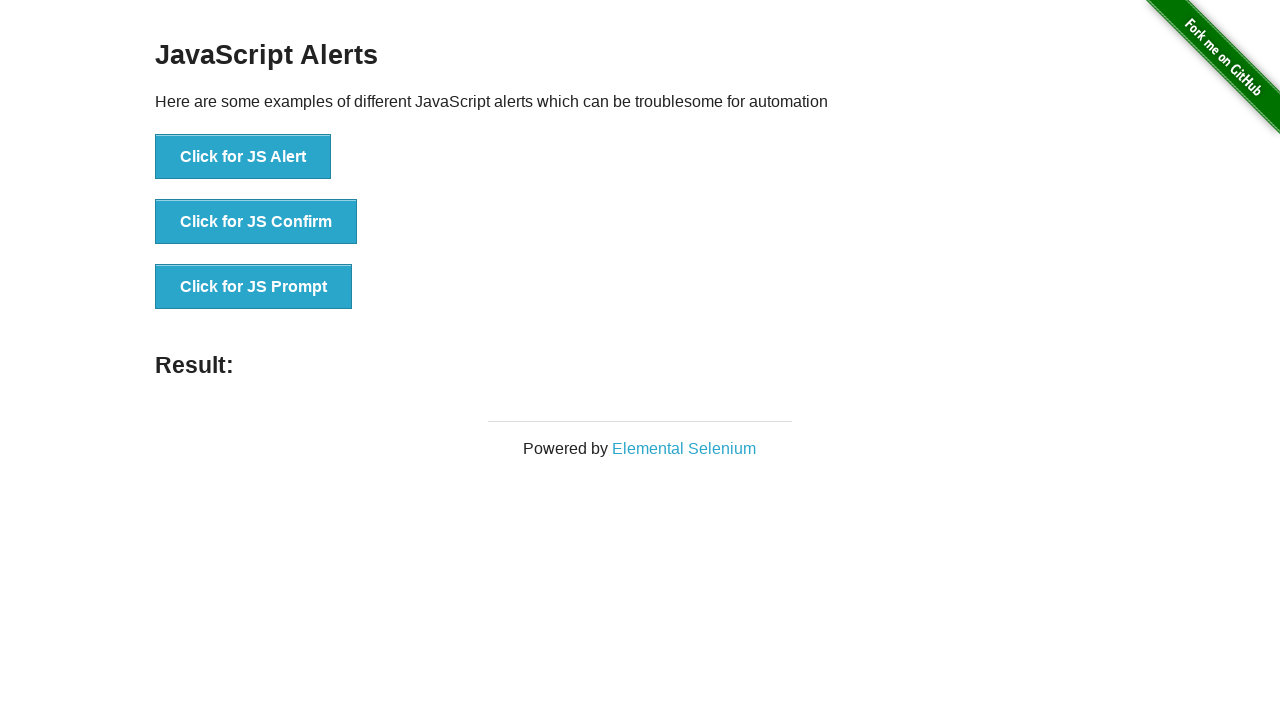

Set up dialog handler to accept the alert
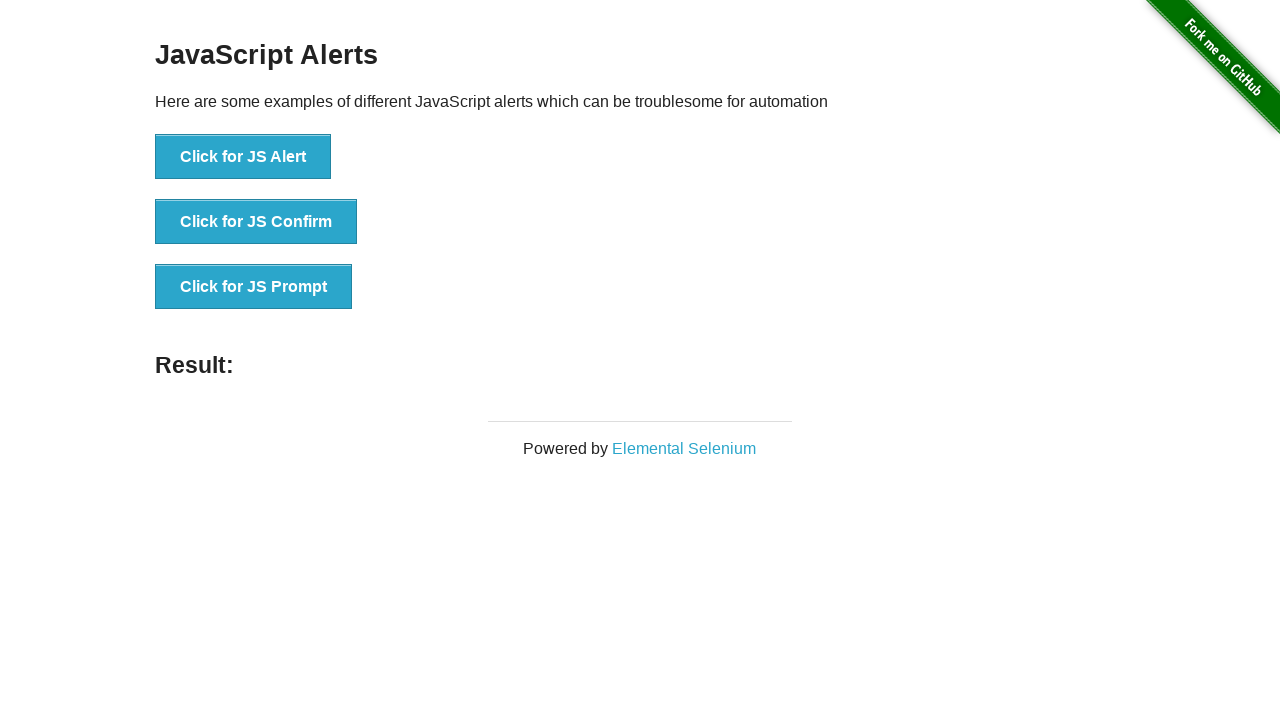

Clicked button to trigger normal JS alert at (243, 157) on xpath=//*[@id='content']/div/ul/li[1]/button
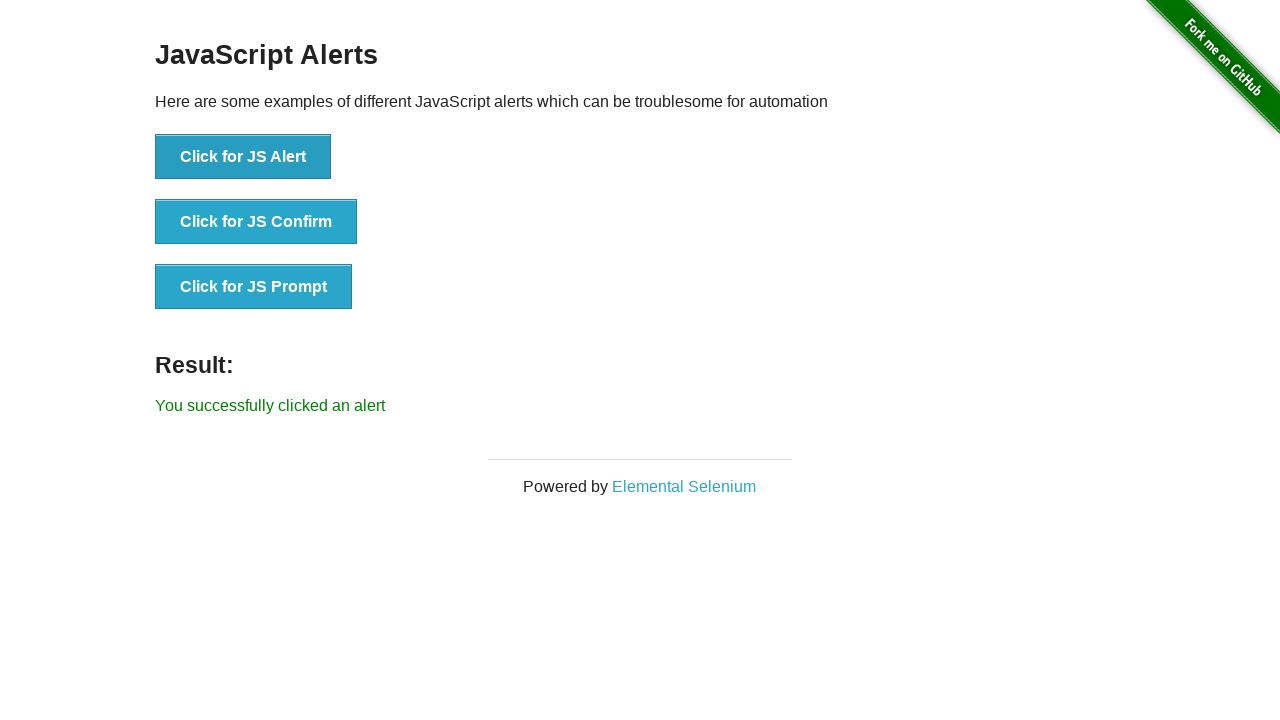

Waited for normal alert to be processed
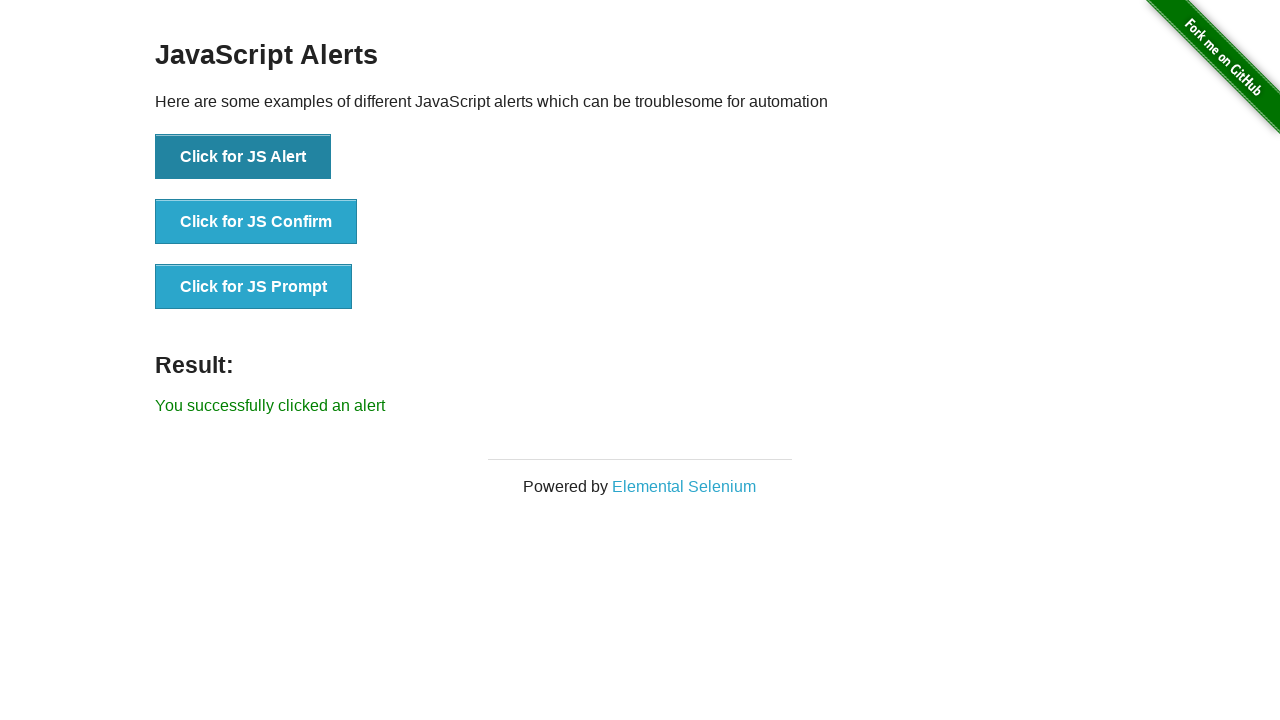

Set up dialog handler to dismiss the confirm dialog
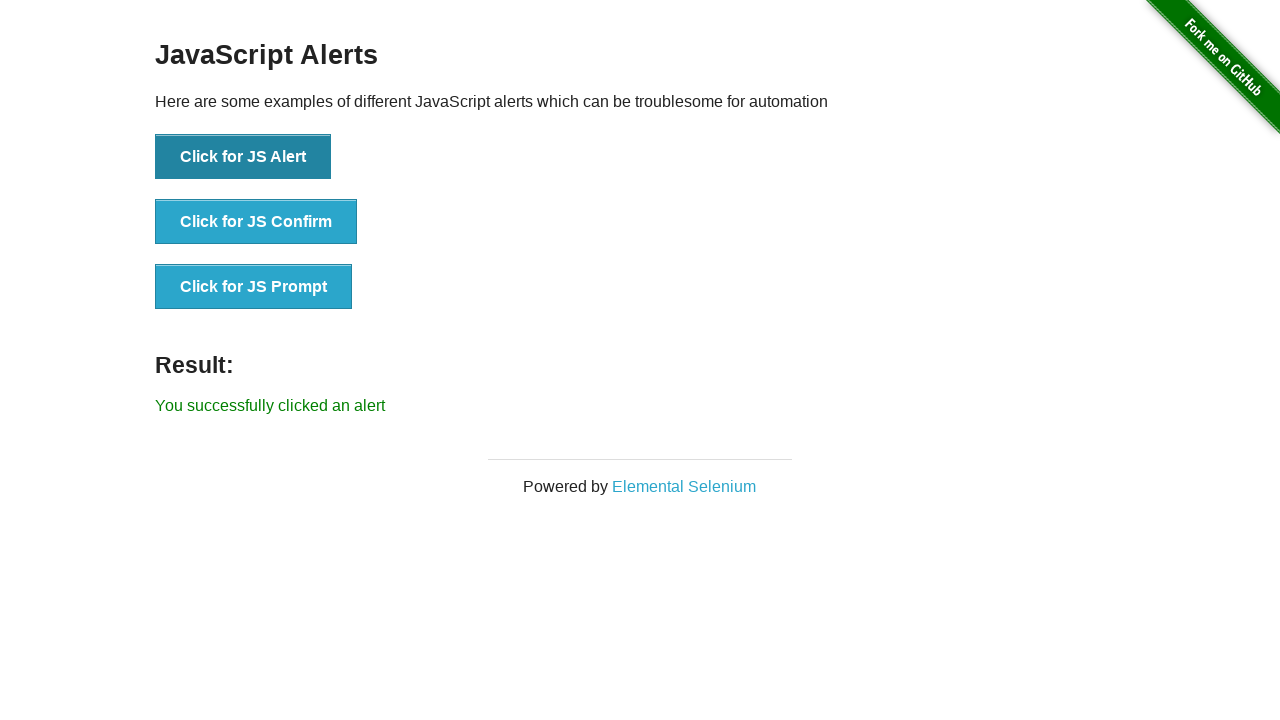

Clicked button to trigger confirm JS alert at (256, 222) on xpath=//*[@id='content']/div/ul/li[2]/button
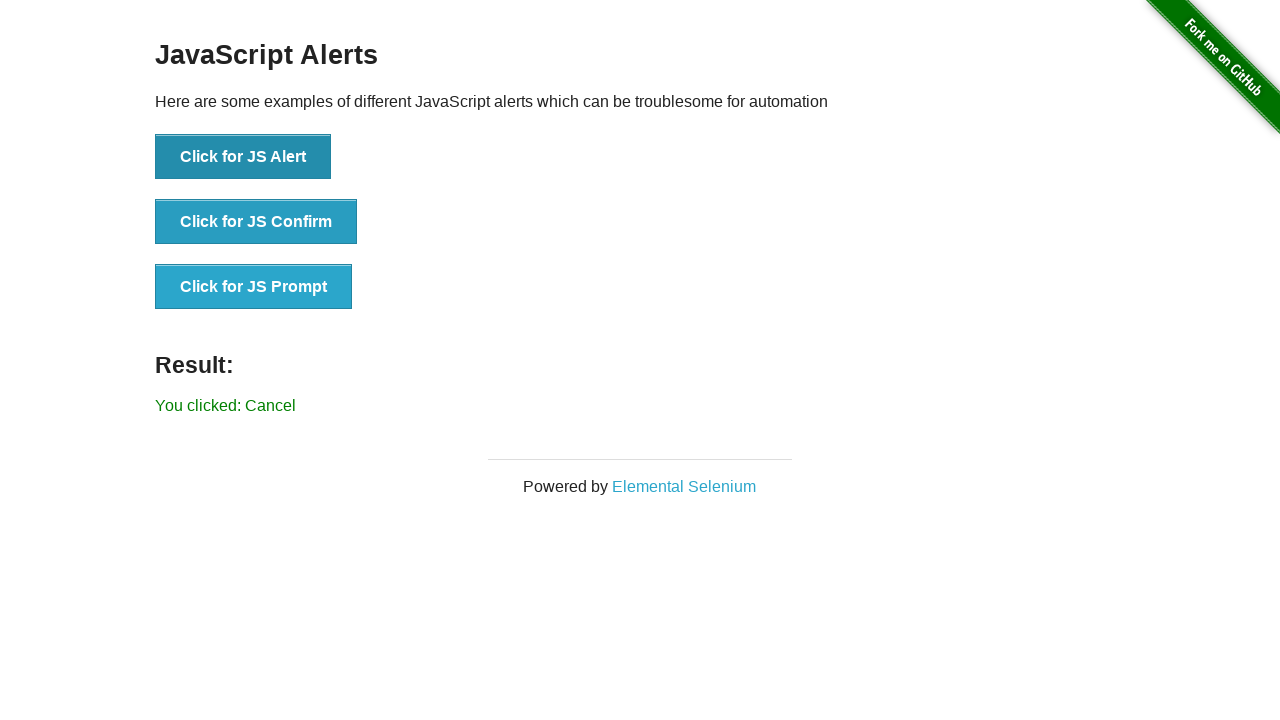

Waited for confirm dialog to be processed
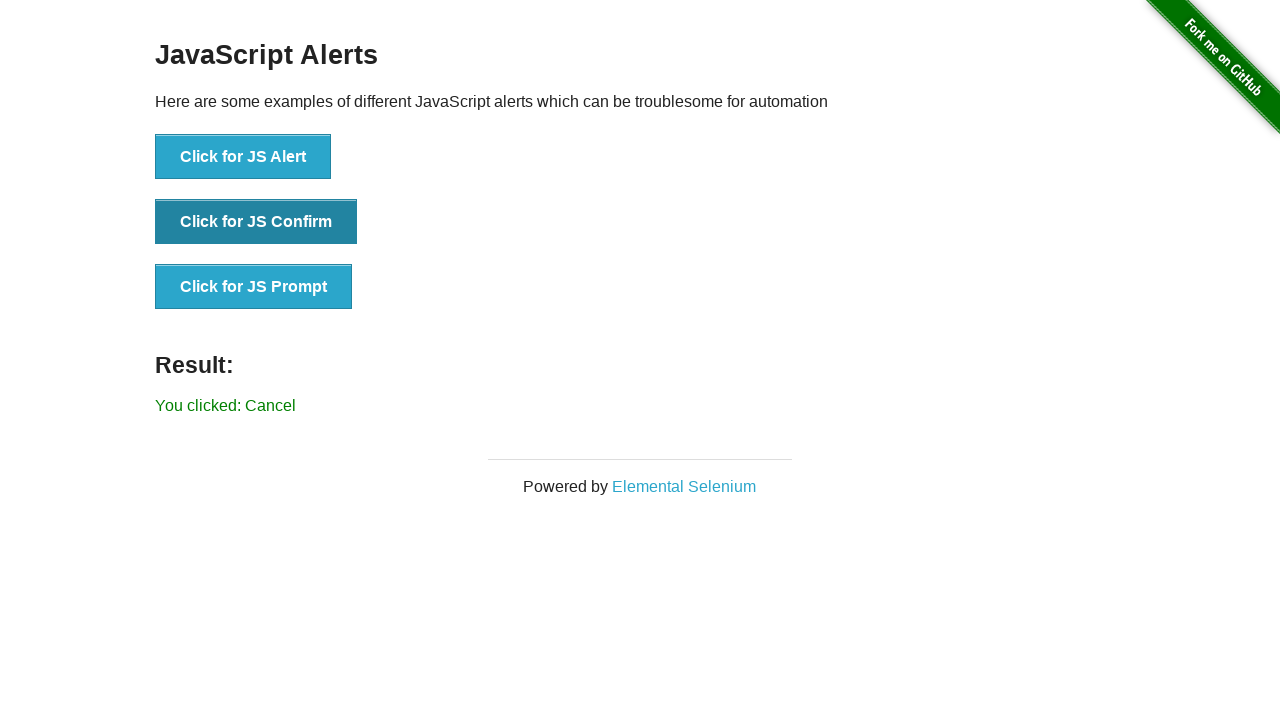

Set up dialog handler to accept prompt and enter 'Test Automation'
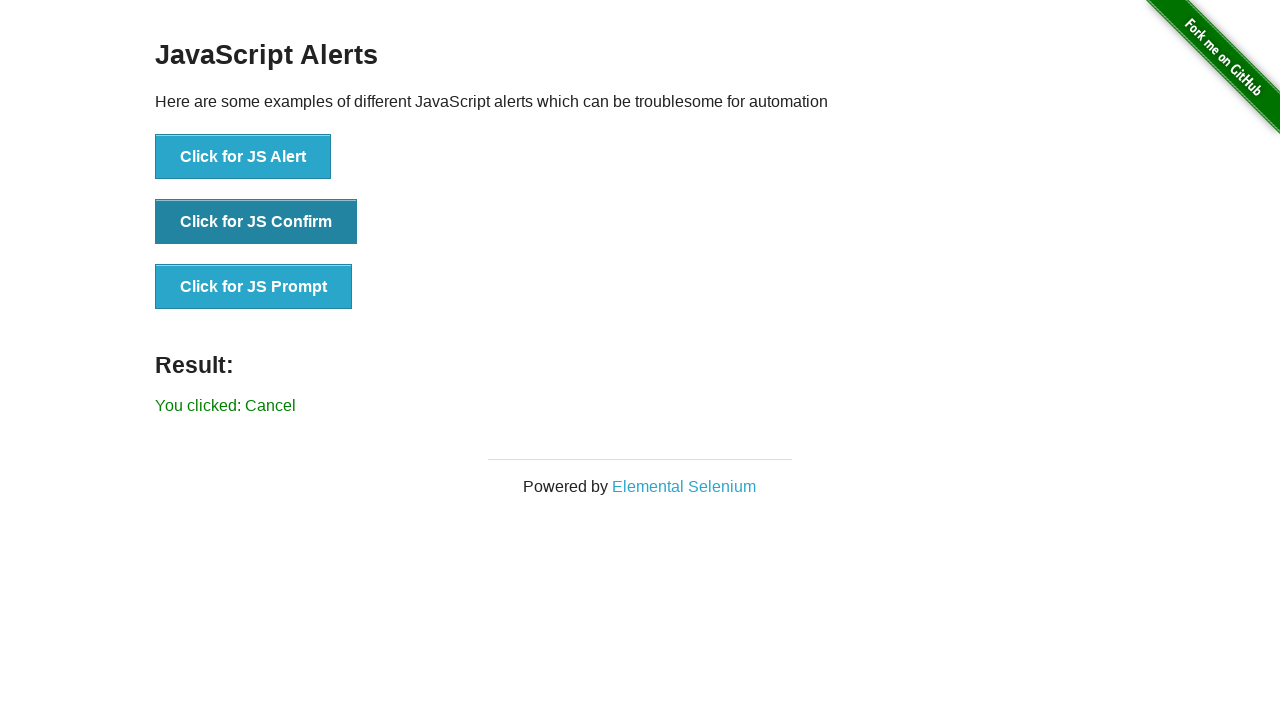

Clicked button to trigger prompt JS alert at (254, 287) on xpath=//*[@id='content']/div/ul/li[3]/button
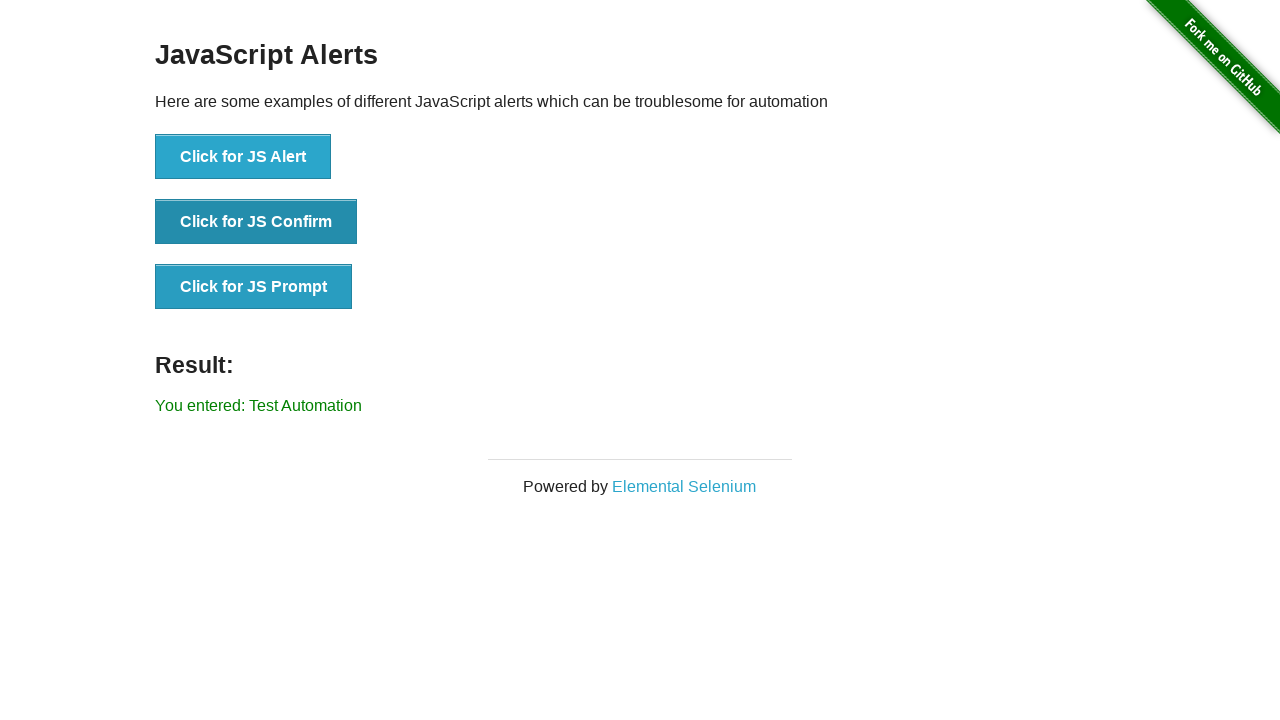

Waited for prompt dialog to be processed
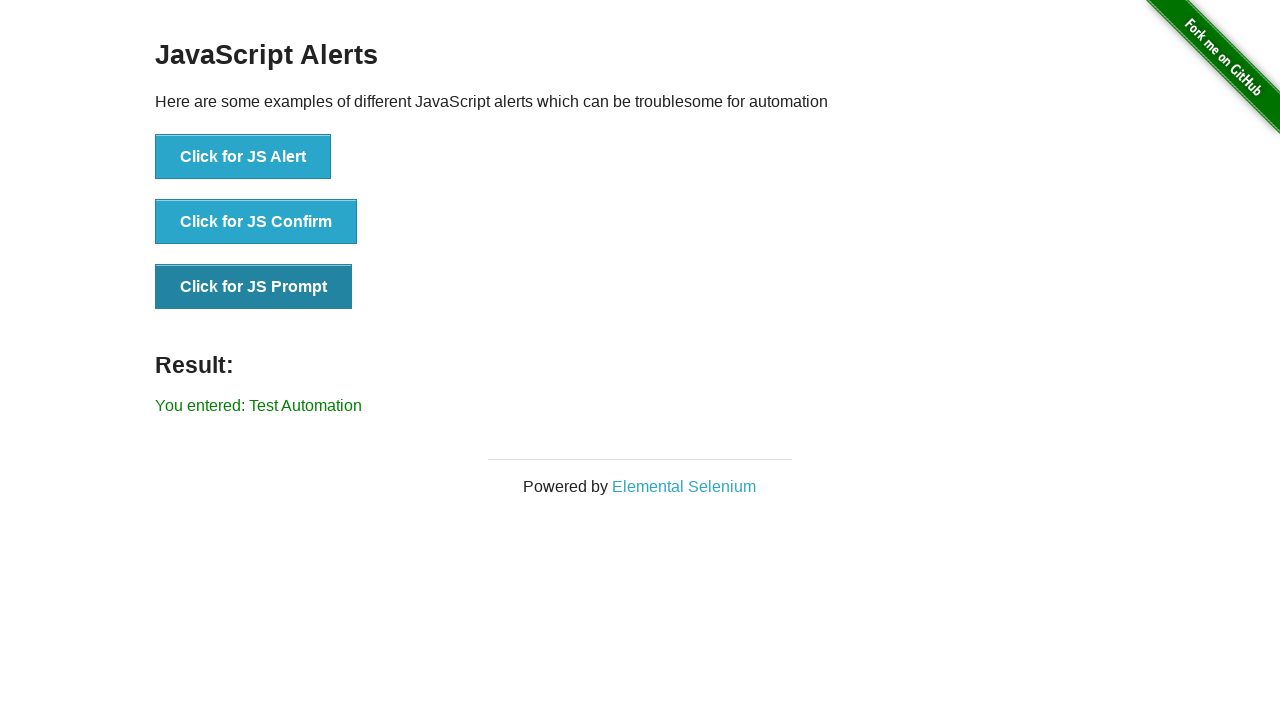

Verified that result element is displayed on page
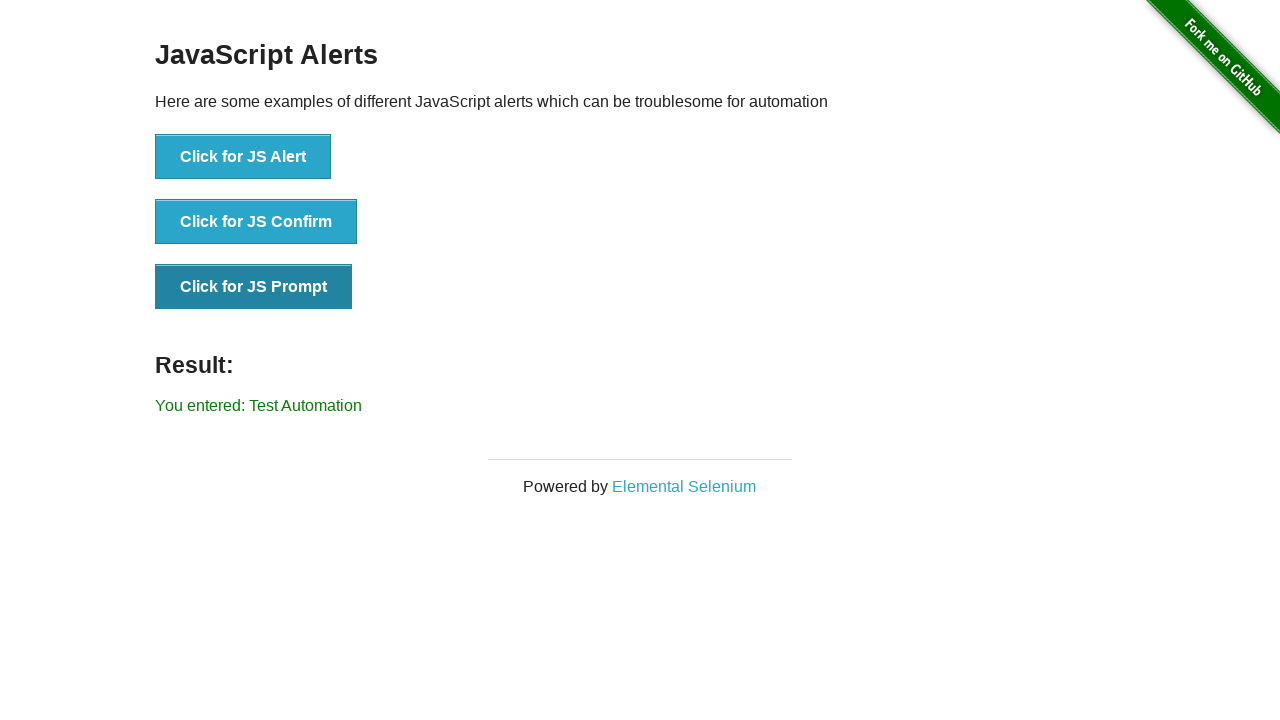

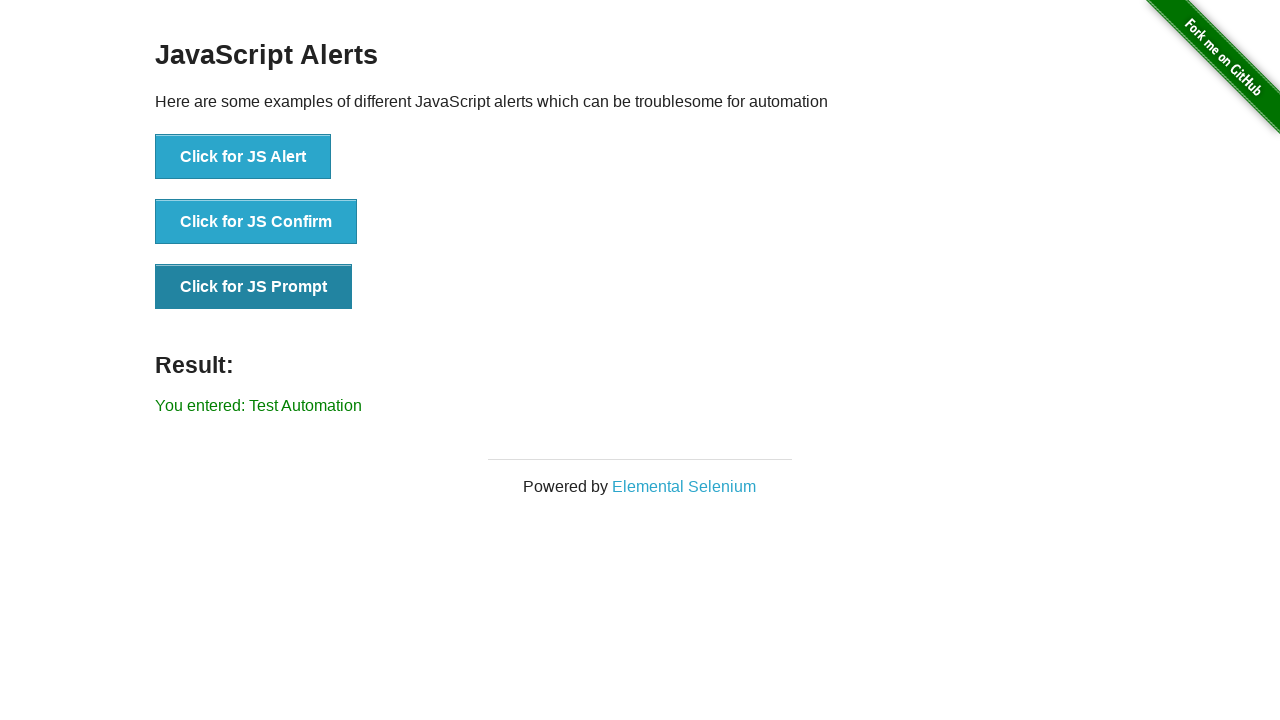